Navigates to sign-in page and verifies the password field is present

Starting URL: https://cannatrader-frontend.vercel.app/home

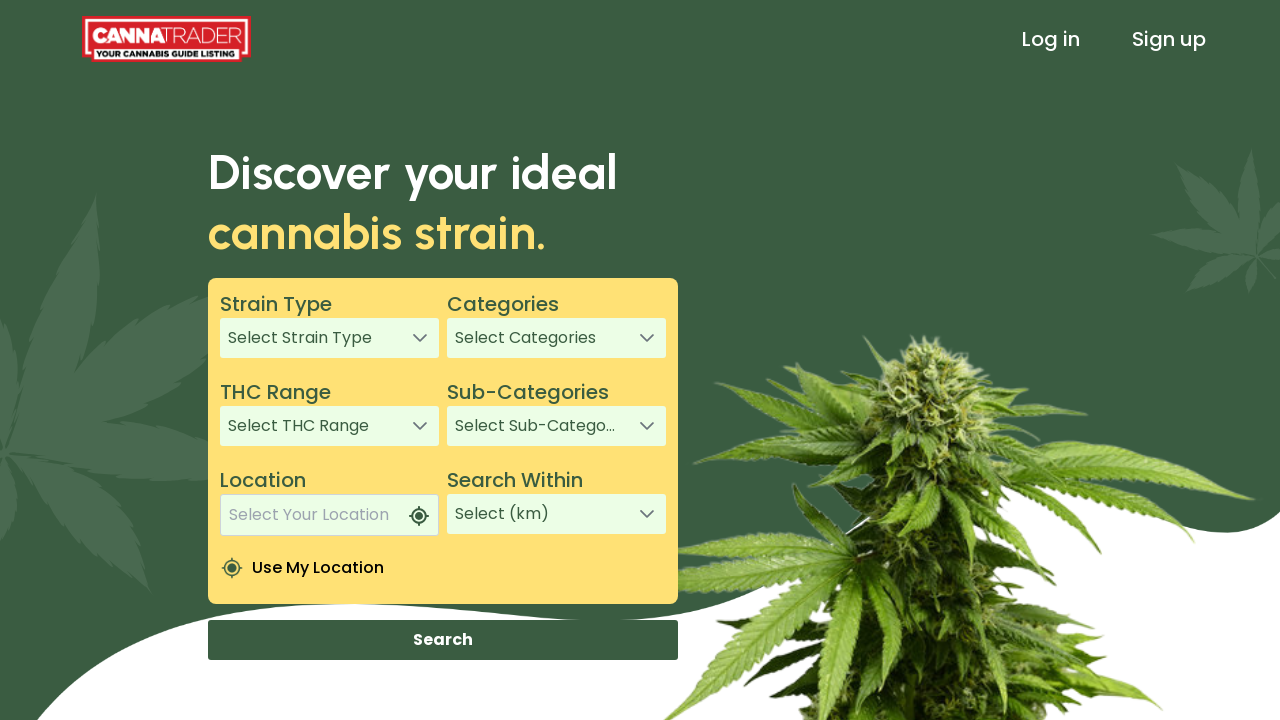

Navigated to home page at https://cannatrader-frontend.vercel.app/home
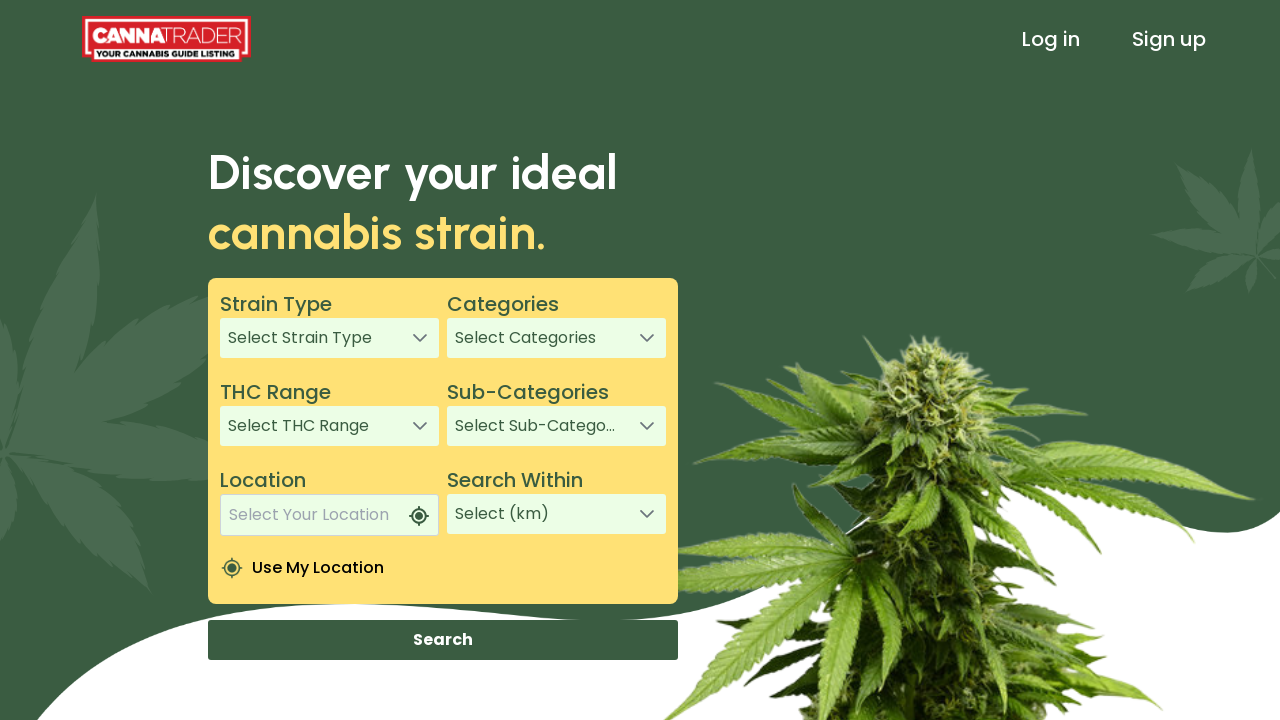

Clicked sign-in page link at (1051, 39) on xpath=/html/body/app-root/app-header/div[1]/header/div[3]/a[1]
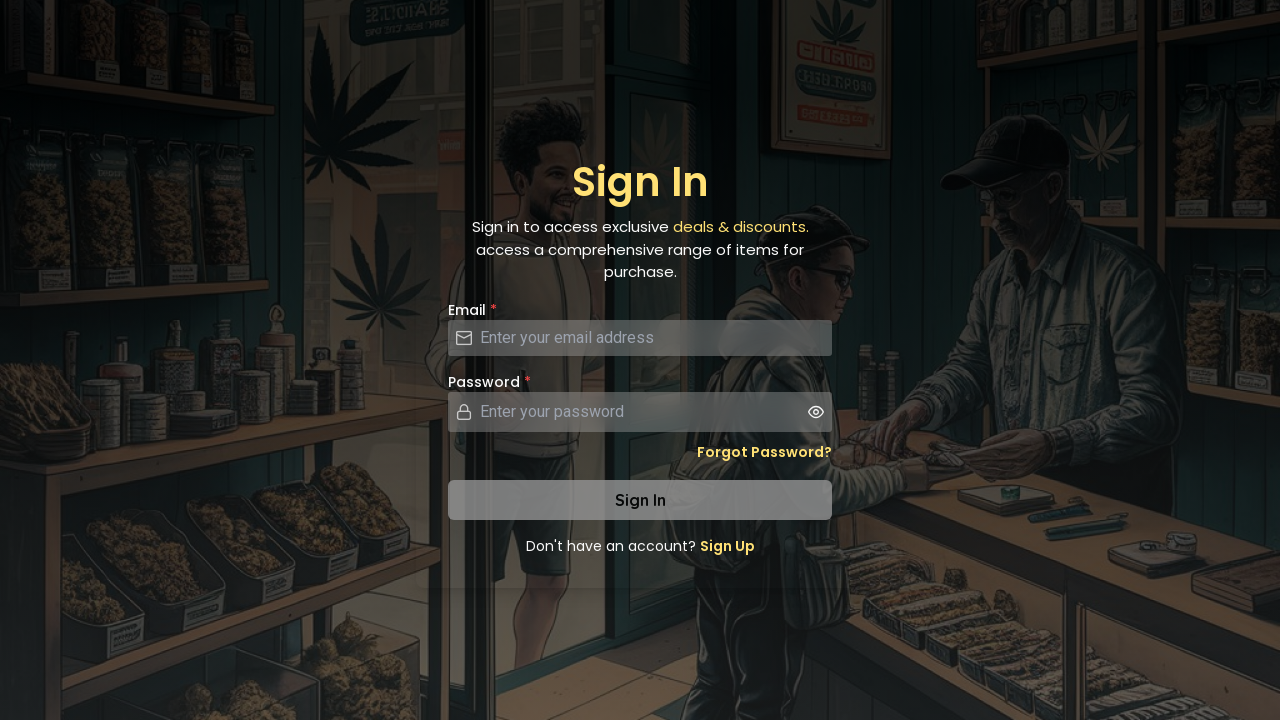

Password field became visible
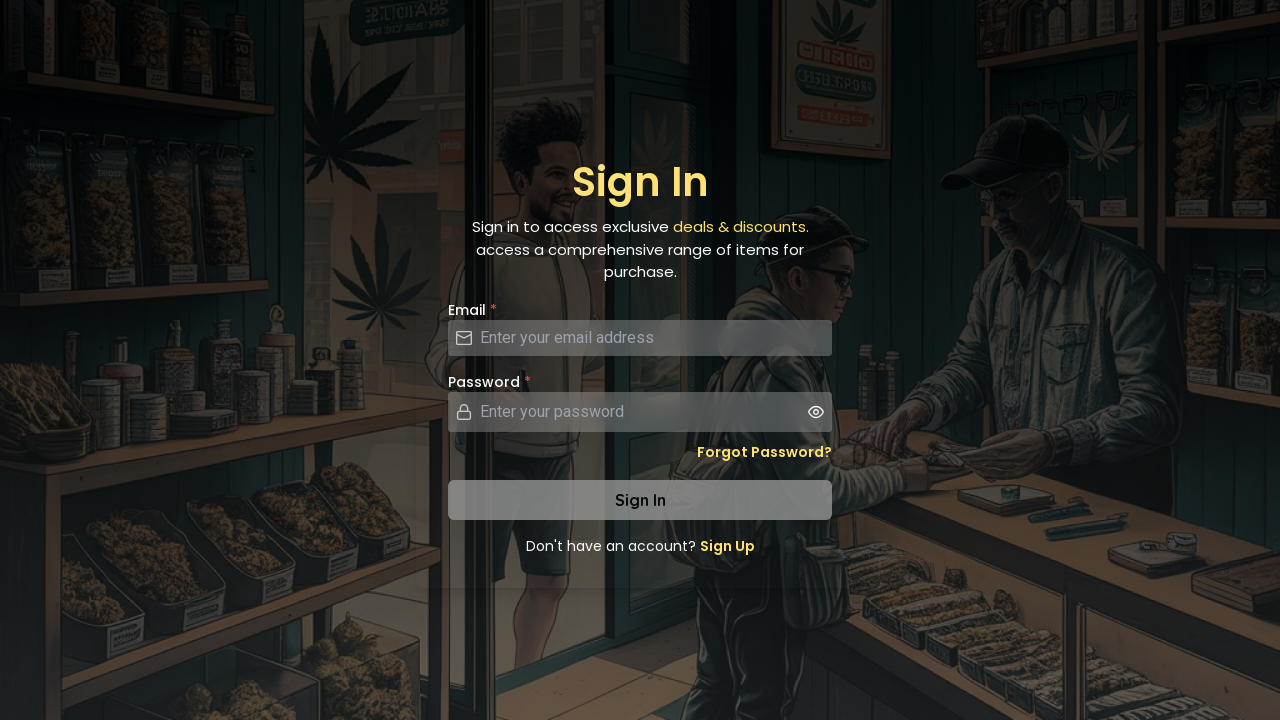

Verified password field is visible
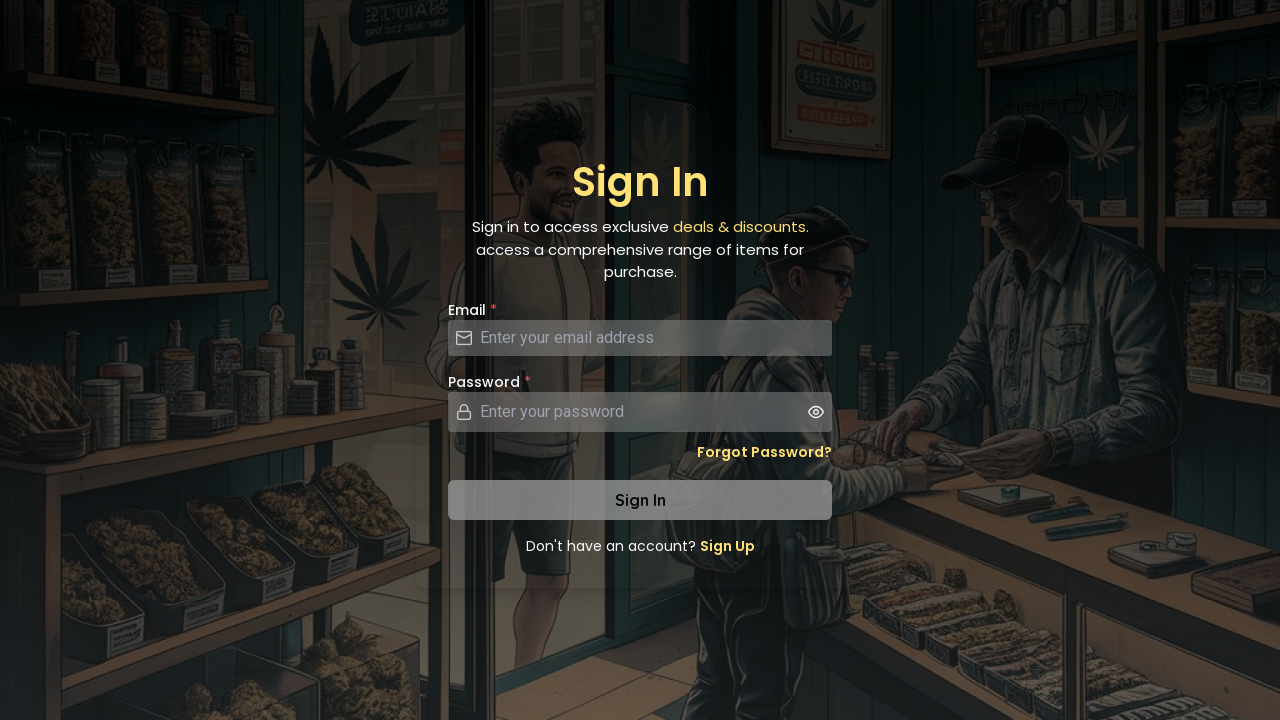

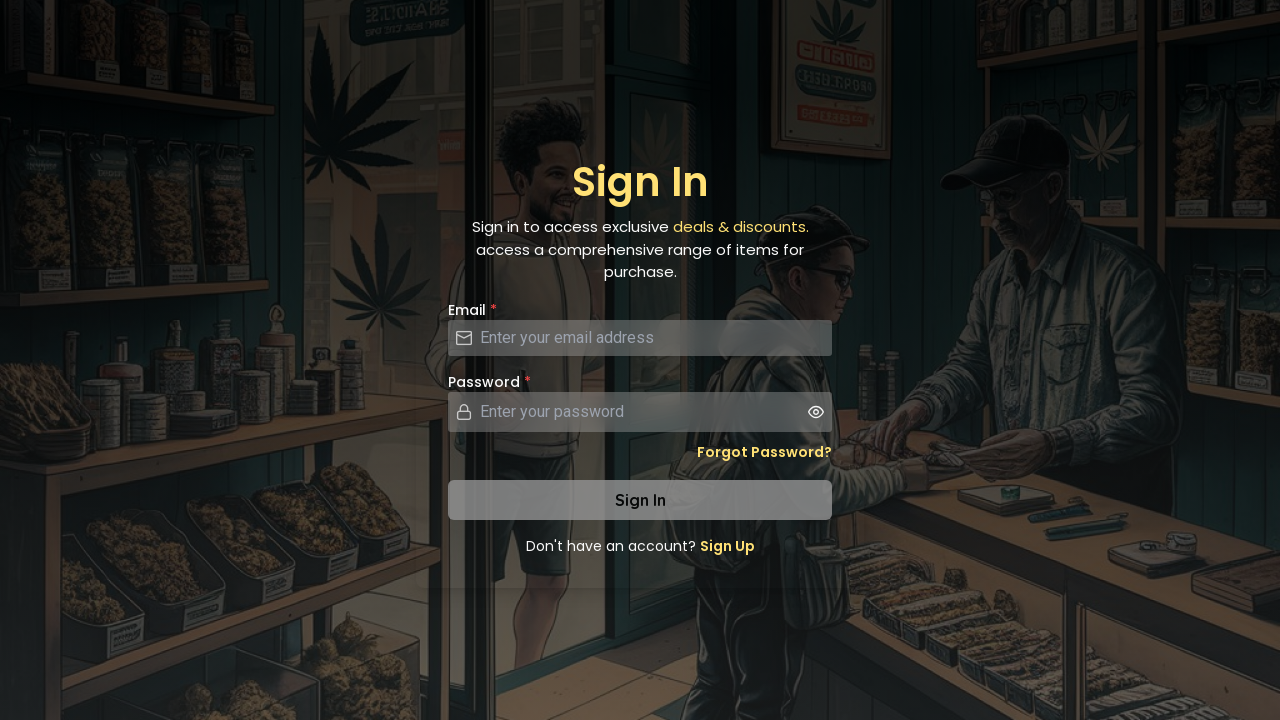